Tests book store search functionality by searching for a specific book "Git Pocket Guide" and clicking on it to view details

Starting URL: https://demoqa.com/books

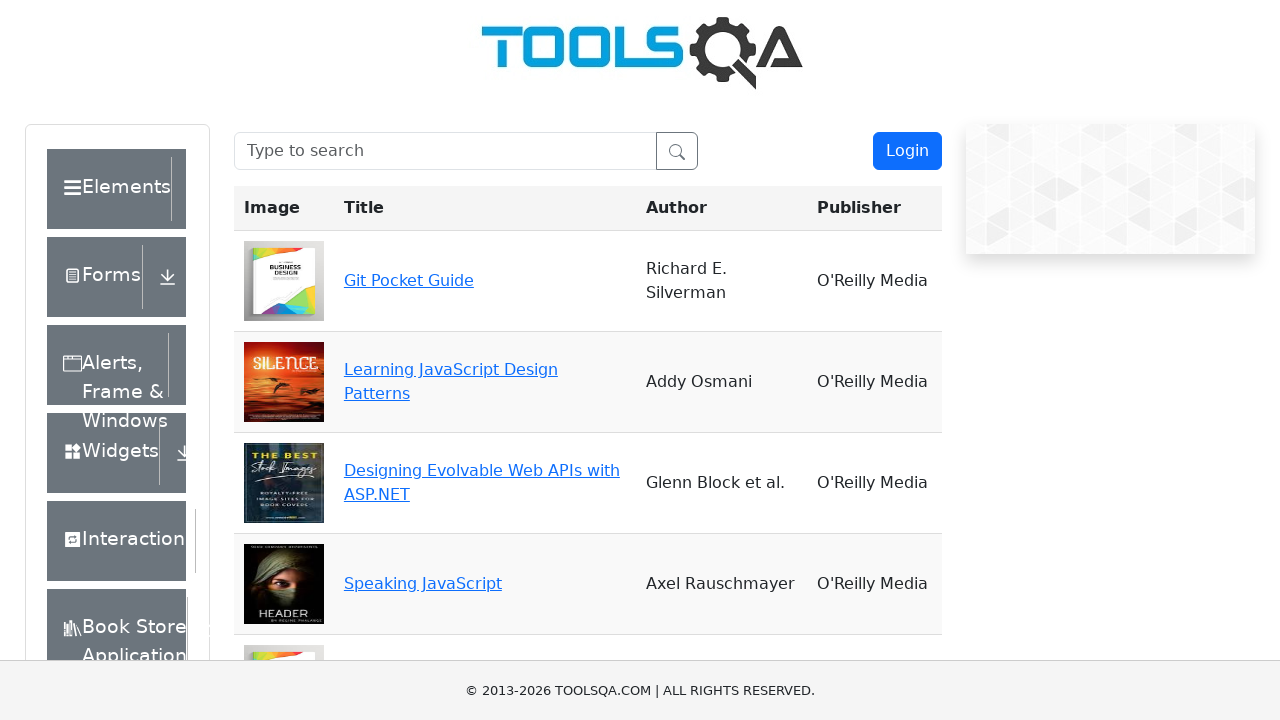

Filled search box with 'Git Pocket Guide' on xpath=//*[@id='searchBox']
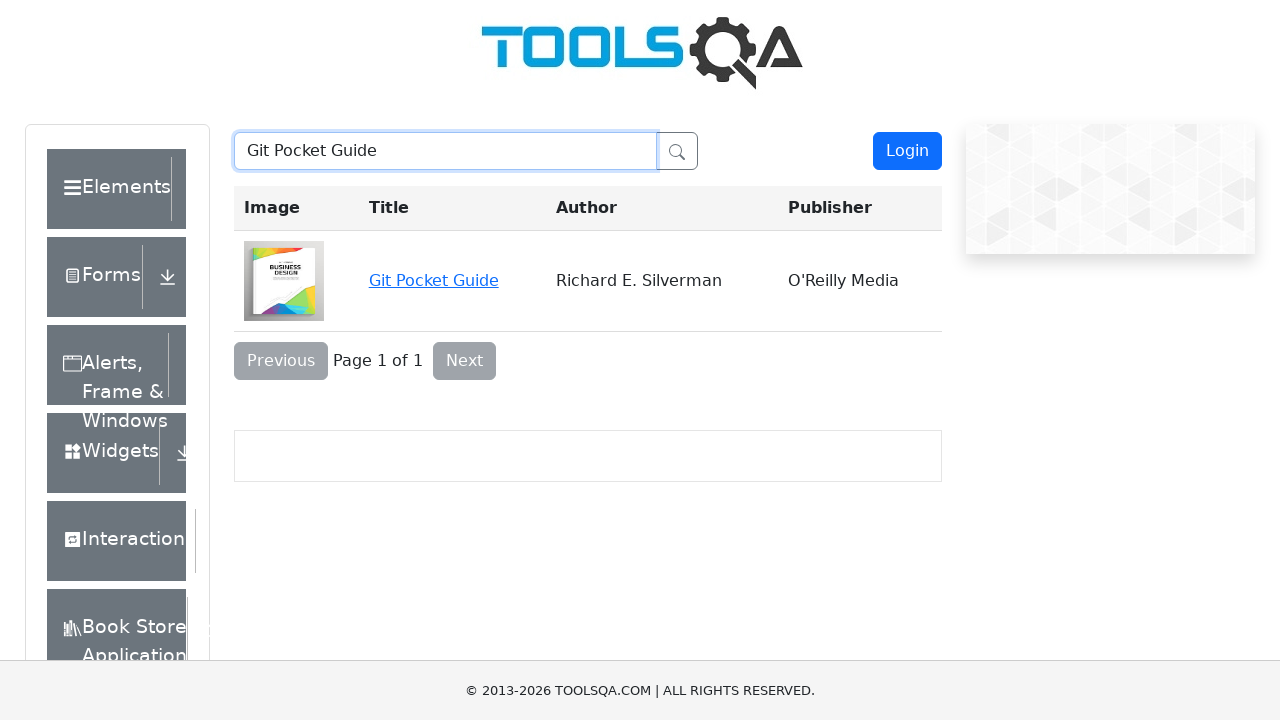

Waited for search results to filter
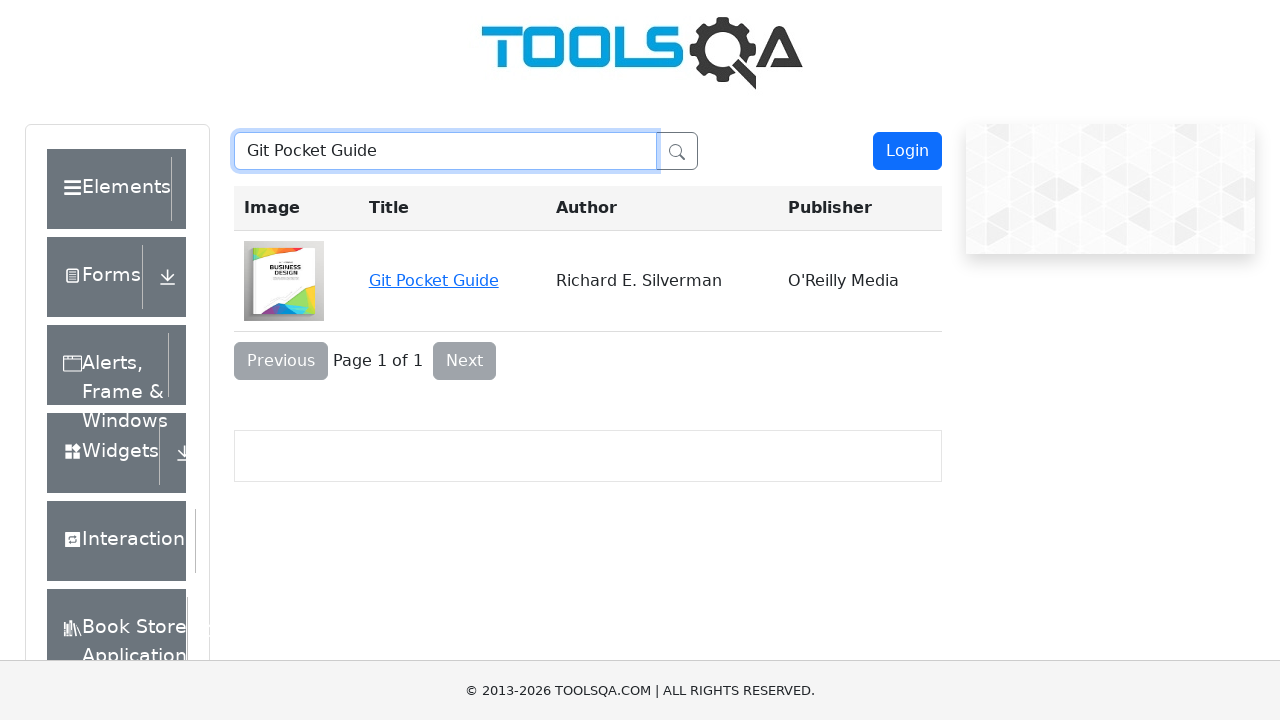

Clicked on 'Git Pocket Guide' book to view details at (434, 280) on #see-book-Git\ Pocket\ Guide
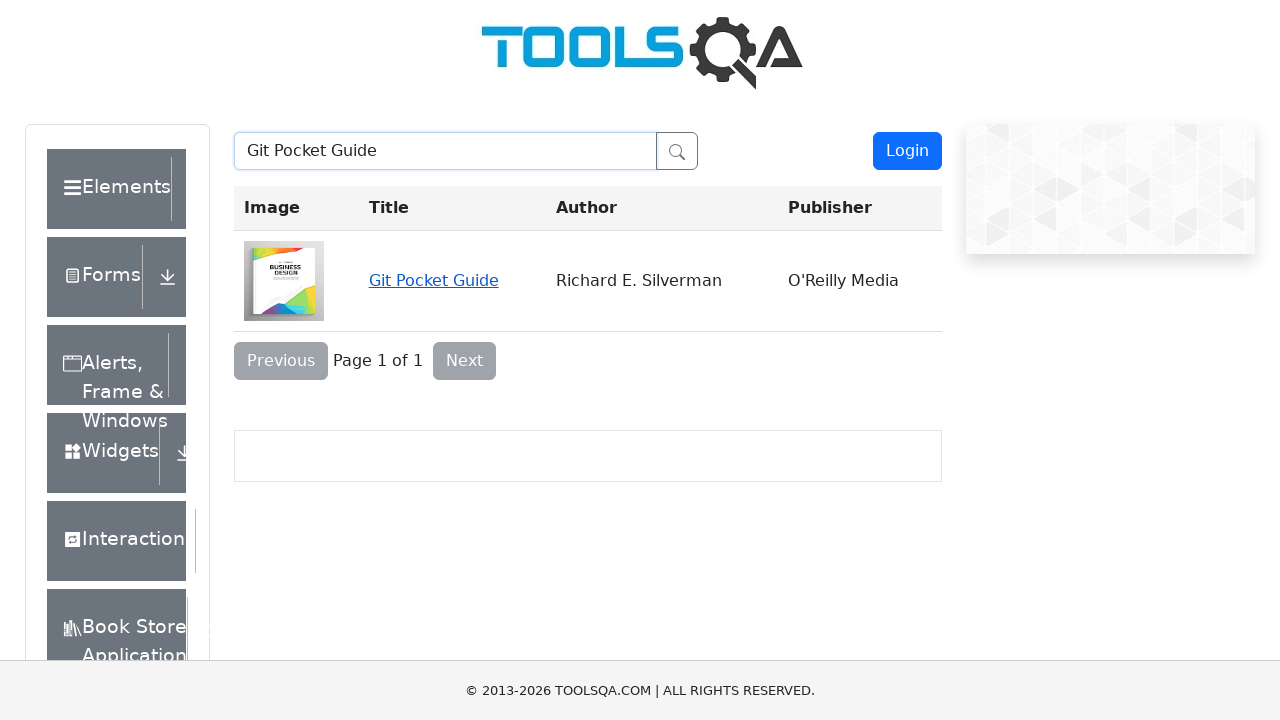

Waited for book details page to load
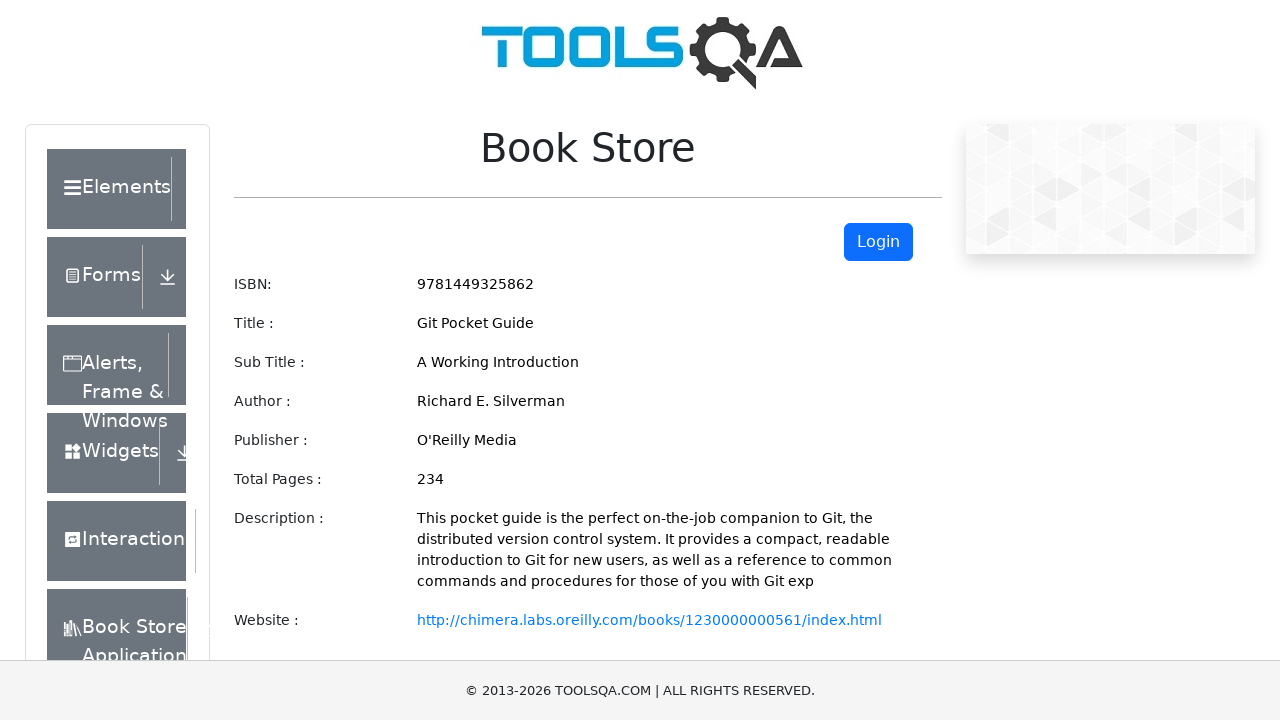

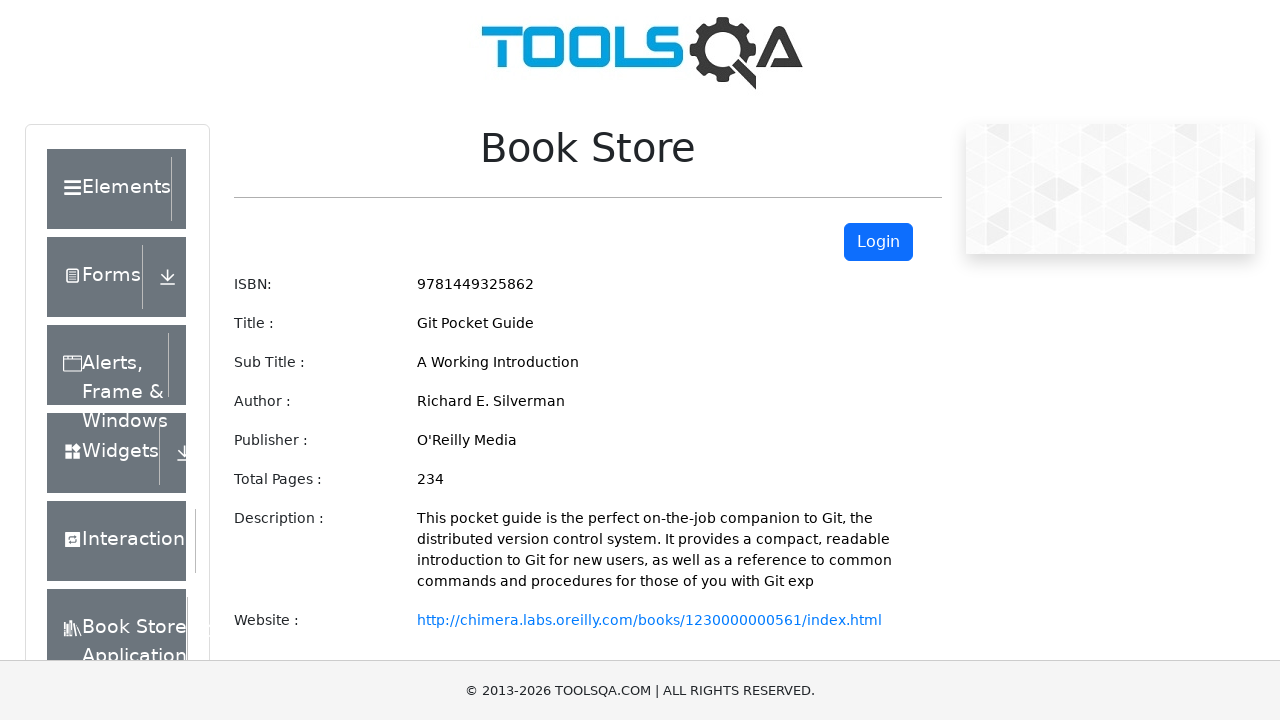